Navigates to CoinMarketCap Russian page and scrolls to load the full cryptocurrency listing, then verifies cryptocurrency data is displayed on the page.

Starting URL: https://coinmarketcap.com/ru/

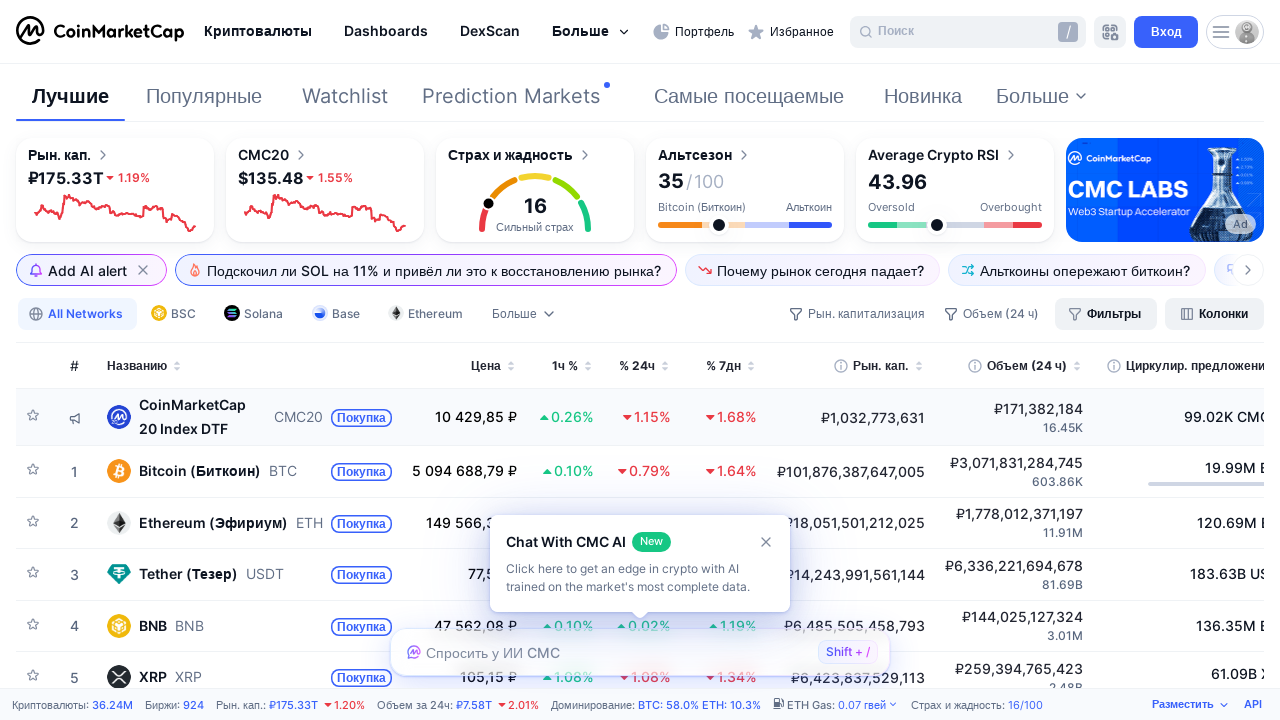

Scrolled to bottom of page to load all cryptocurrency listings
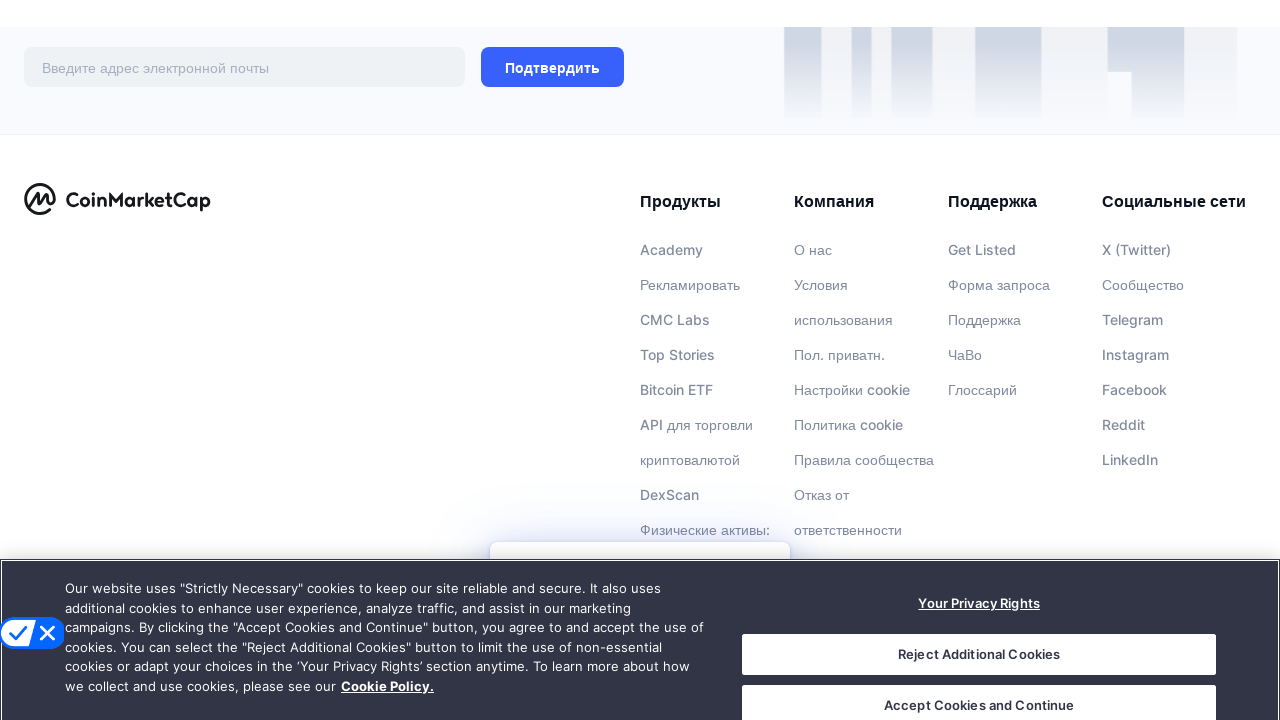

Waited 3 seconds for content to load after scrolling
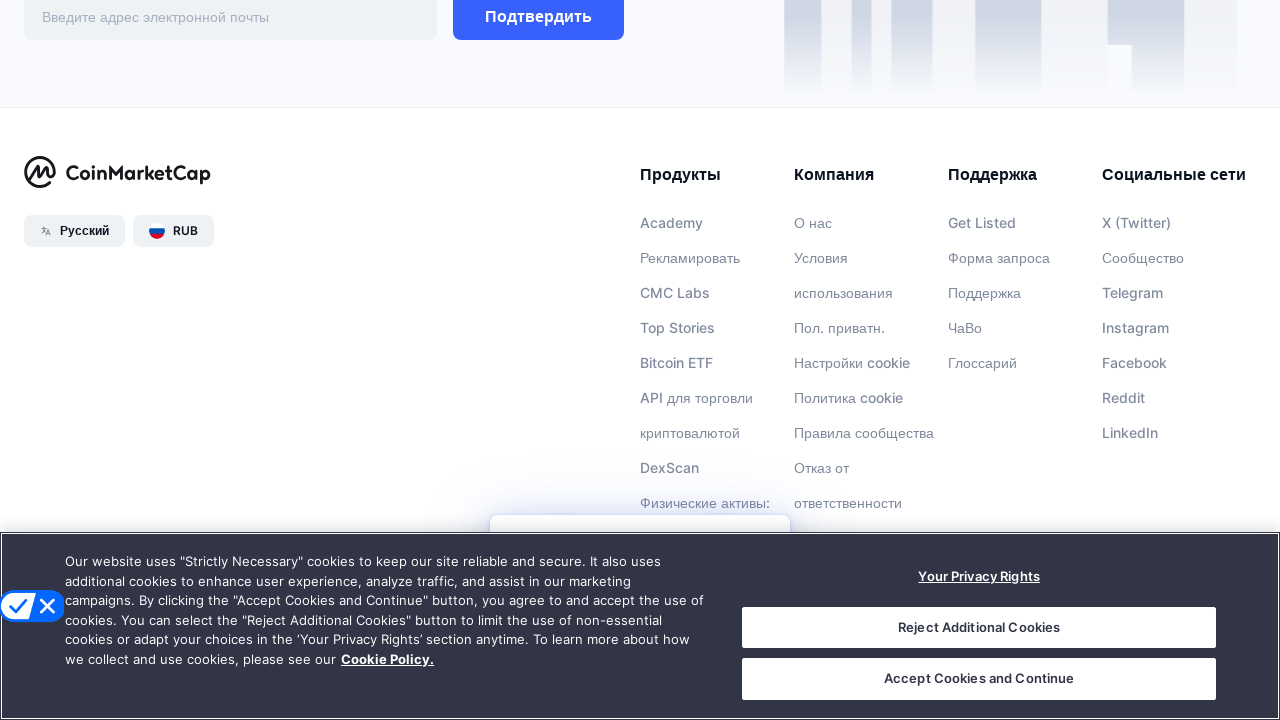

Verified that cryptocurrency table rows are visible
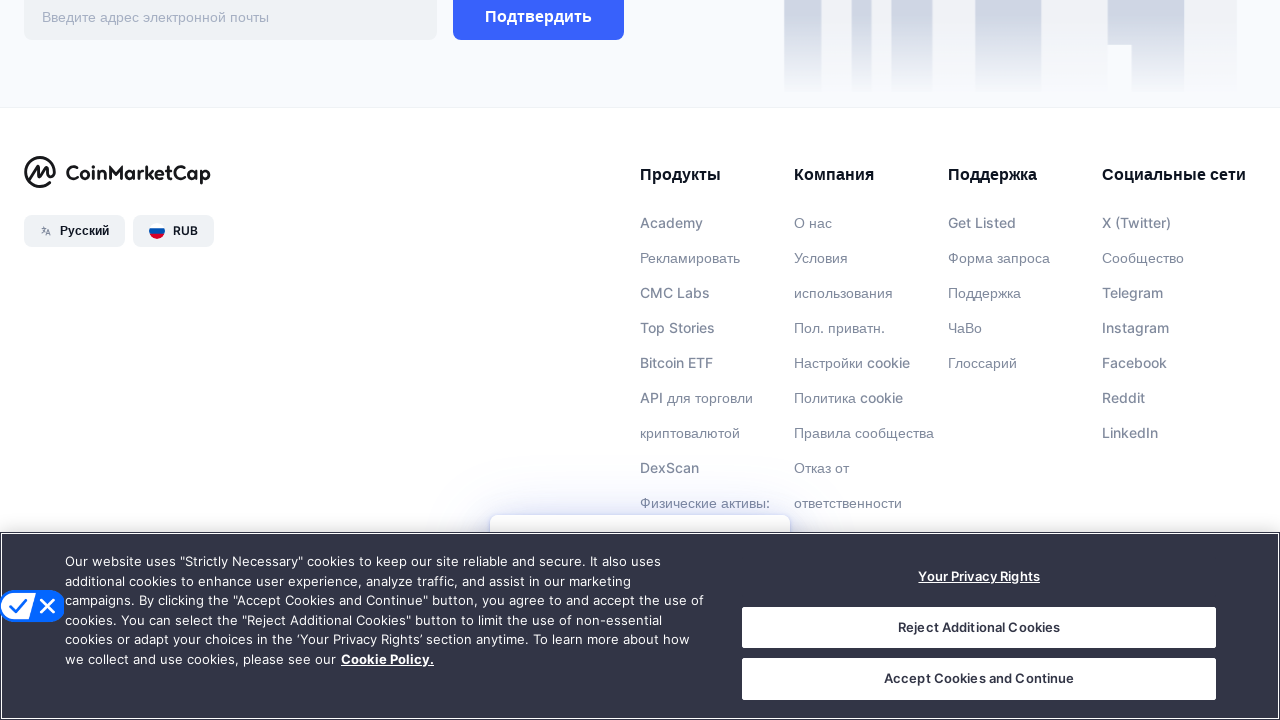

Verified that cryptocurrency name elements are present
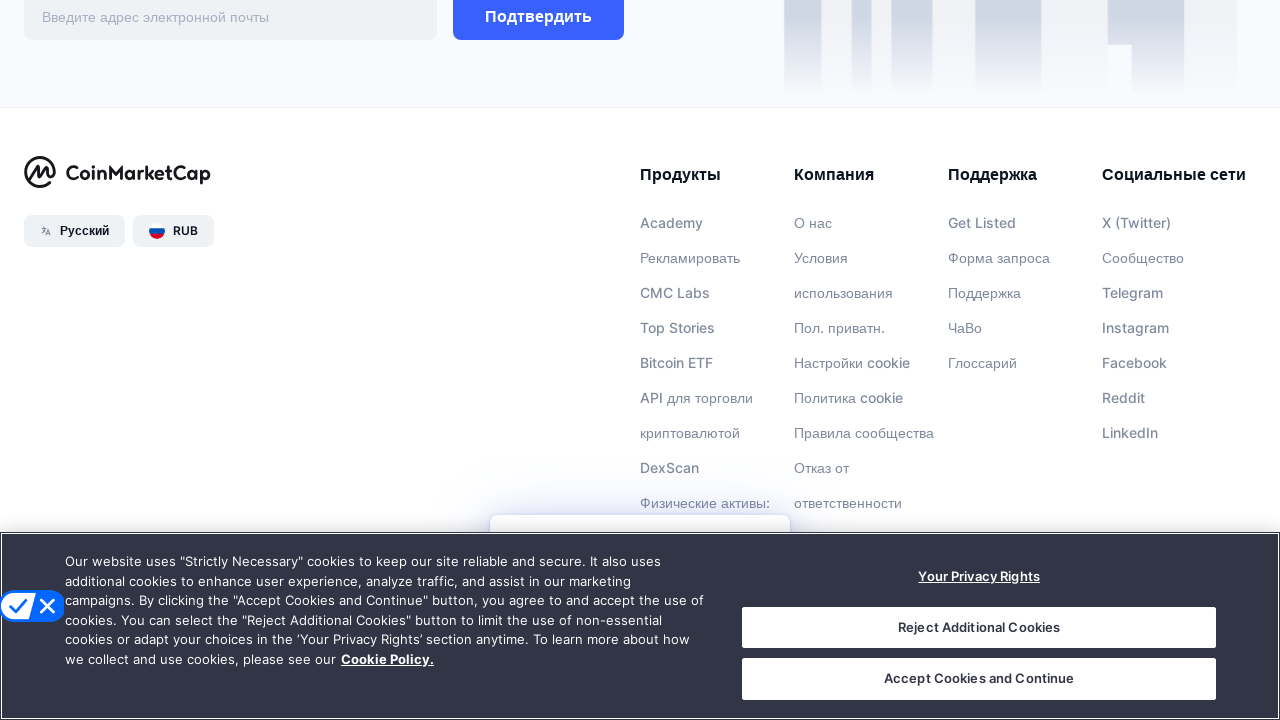

Verified that market cap elements are present
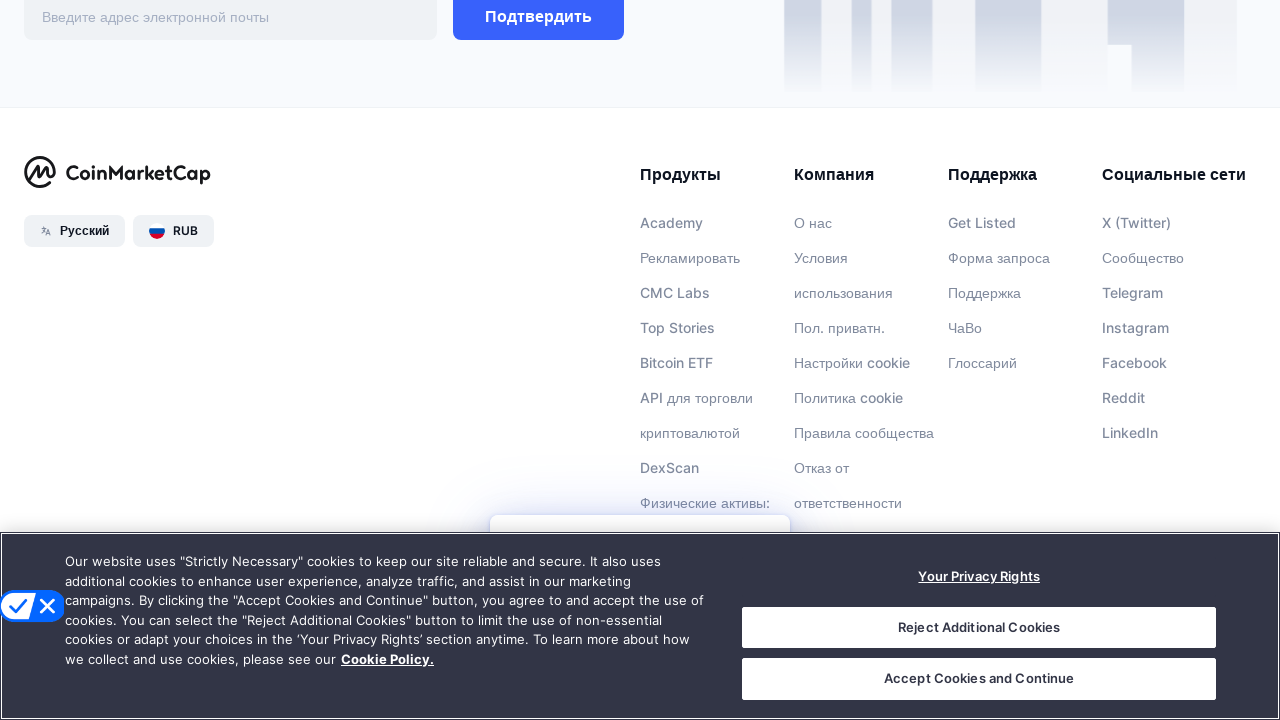

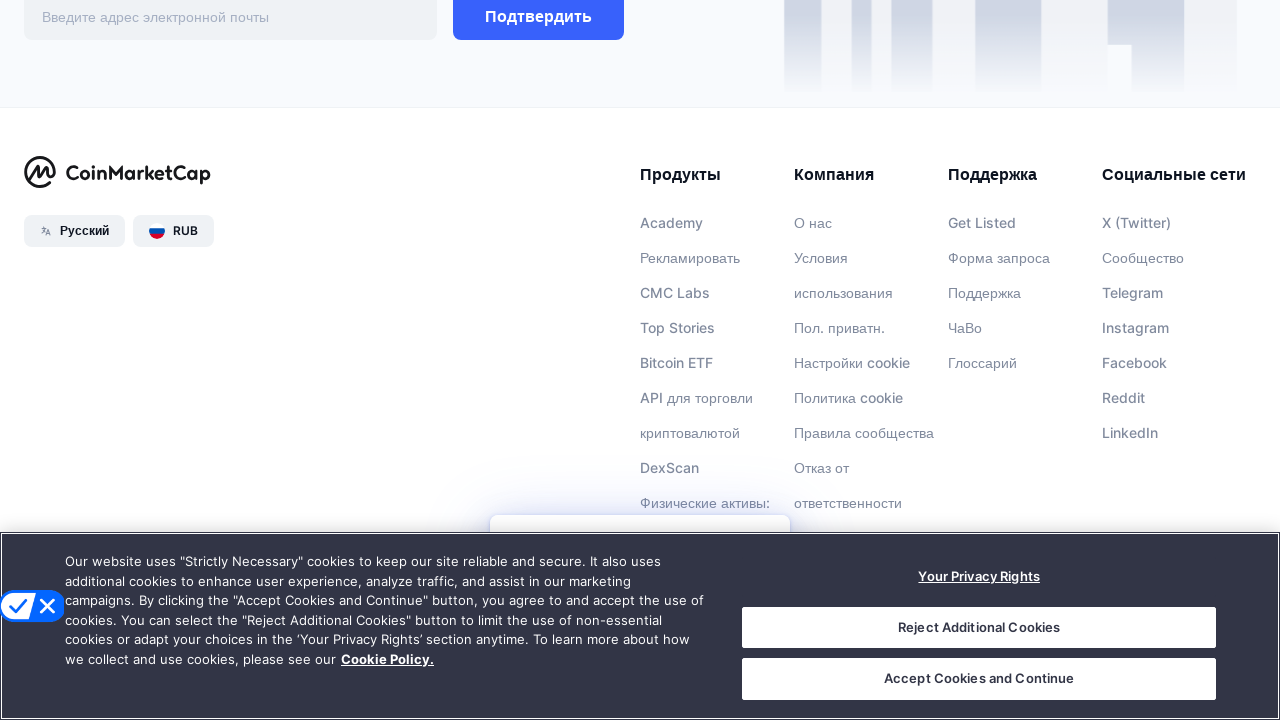